Navigates to the Hyundai India website and verifies the page loads successfully by waiting for the page to be ready.

Starting URL: https://www.hyundai.com/in/en

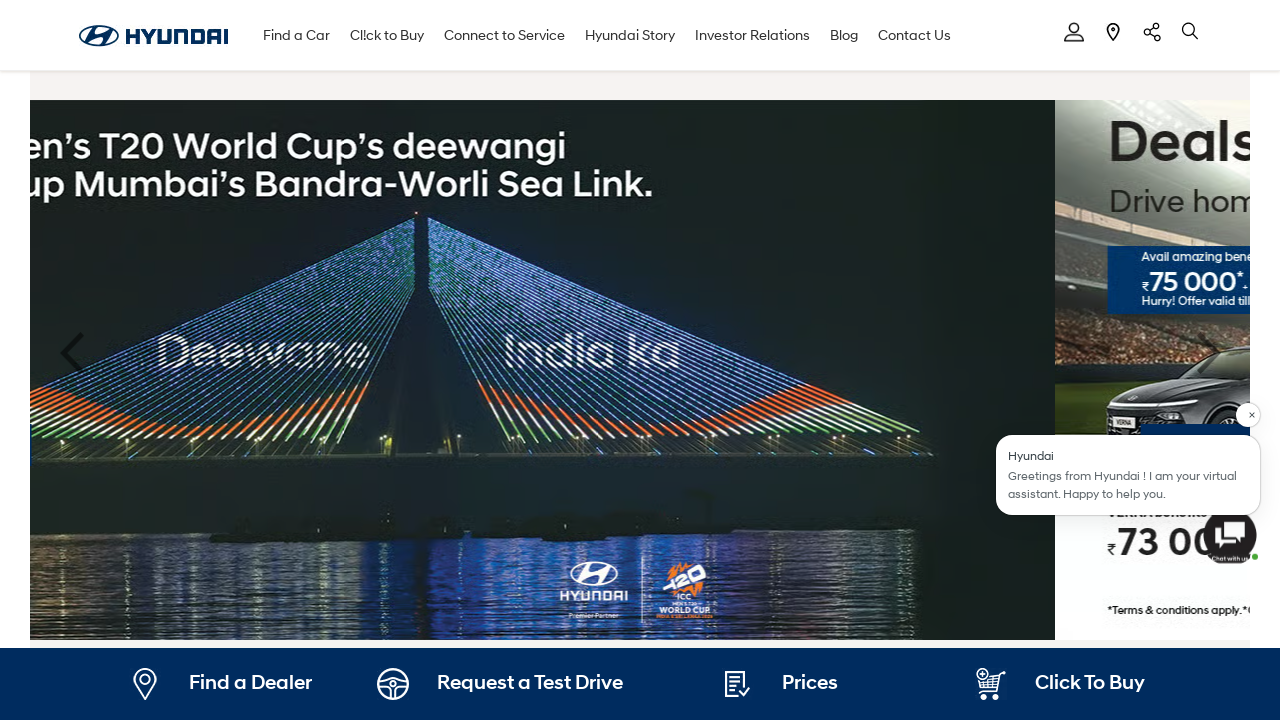

Waited for page to reach networkidle state
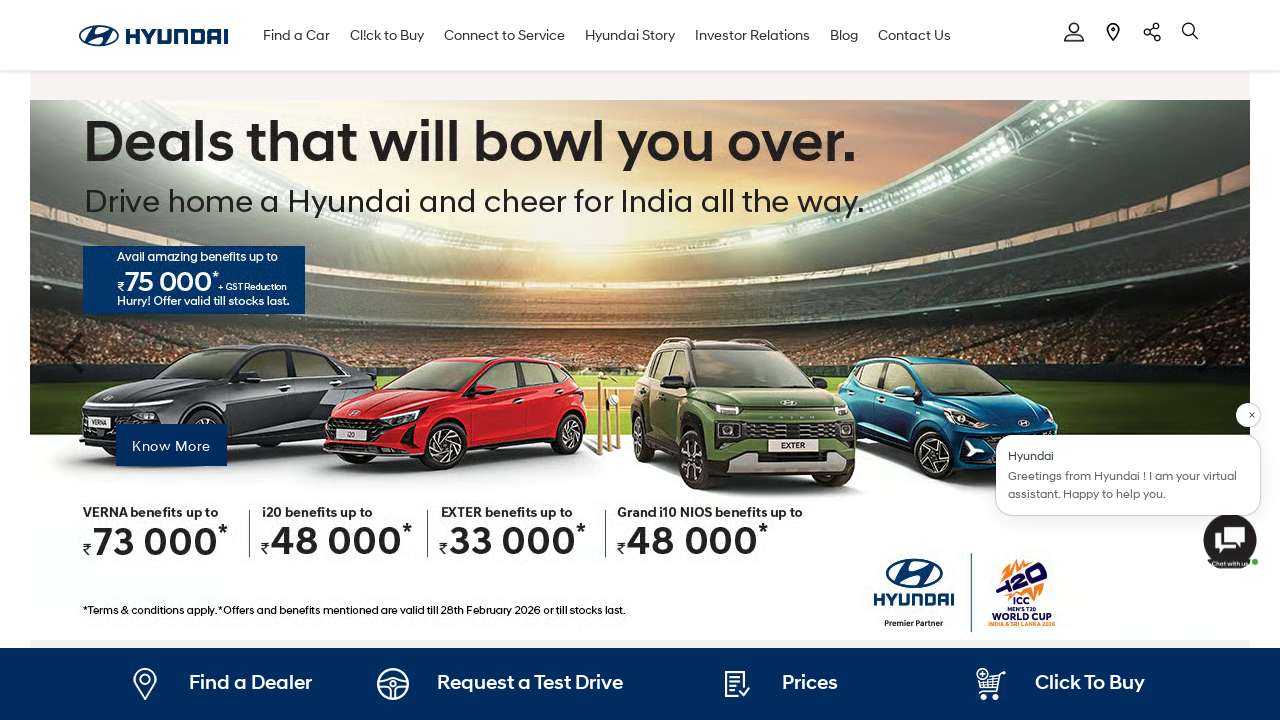

Verified body element is present on Hyundai India homepage
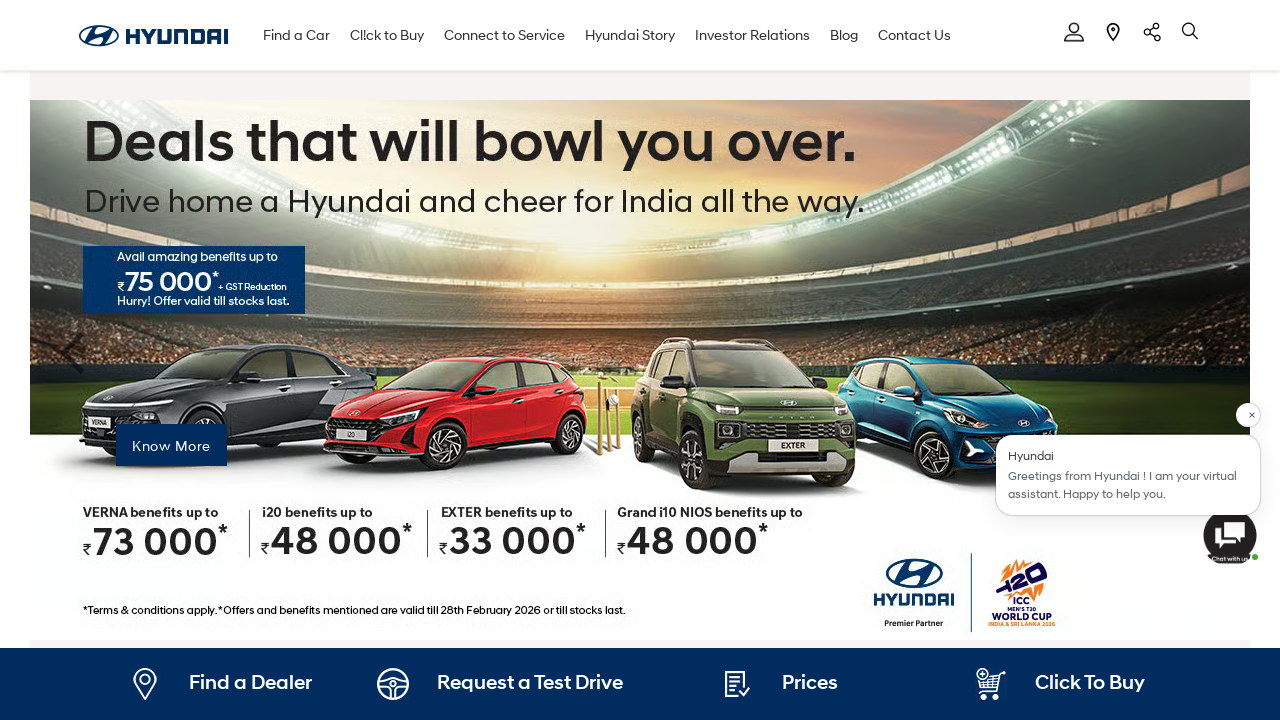

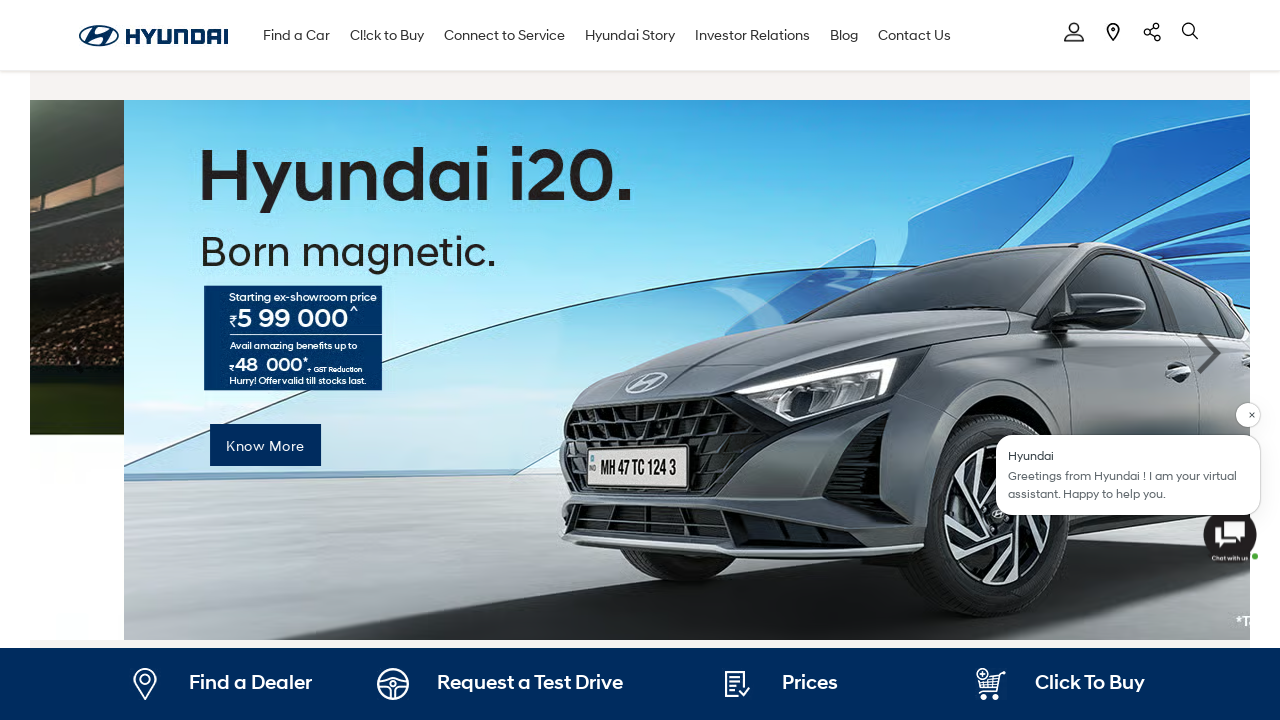